Tests the Droppable interaction demo by navigating to Droppable page and exploring Accept, Prevent propagation, Revert draggable position, Simple photo manager, and Visual feedback options.

Starting URL: https://jqueryui.com/

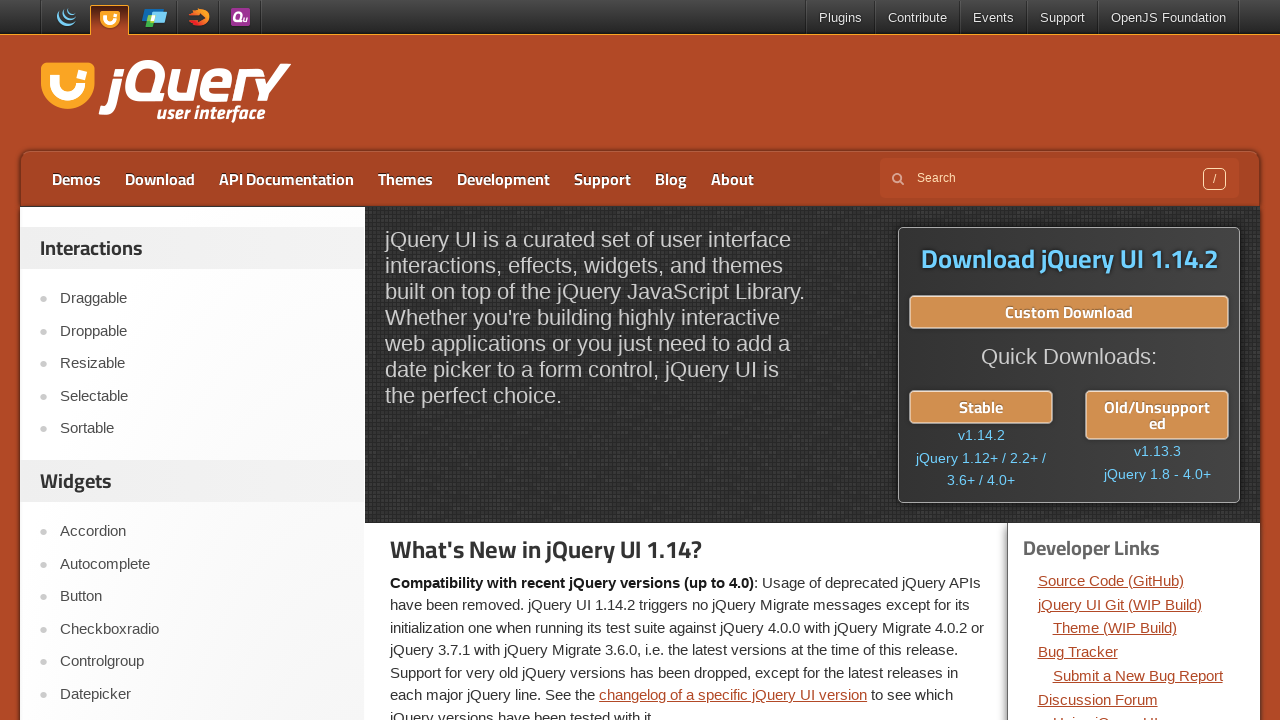

Clicked Droppable link to navigate to Droppable demo page at (202, 331) on role=link[name='Droppable']
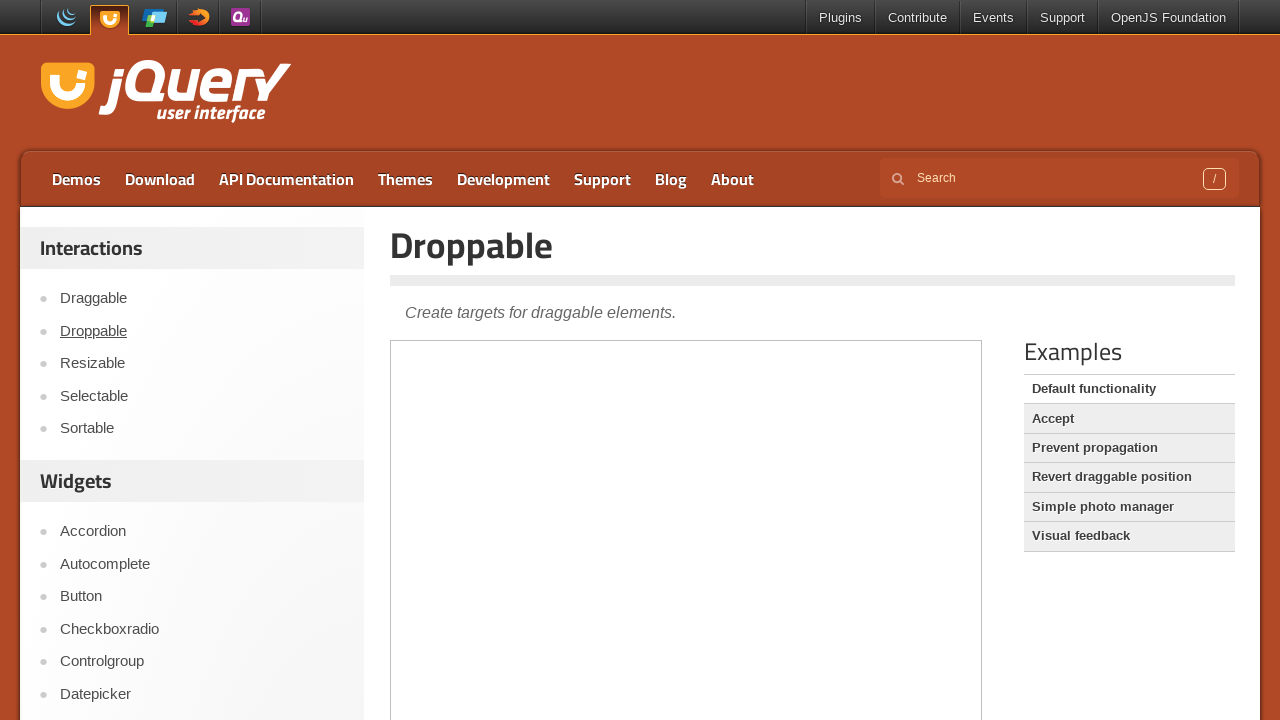

Located and selected the first iframe on the page
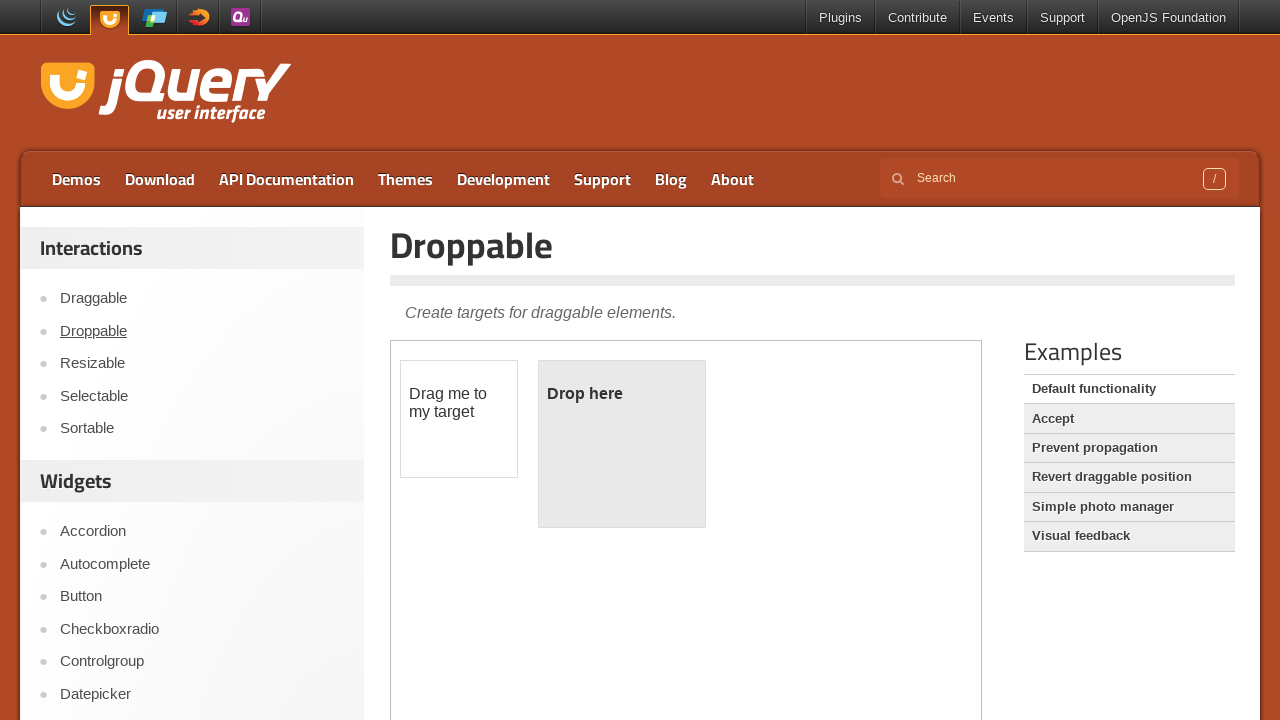

Clicked on the draggable element at (459, 419) on iframe >> nth=0 >> internal:control=enter-frame >> #draggable
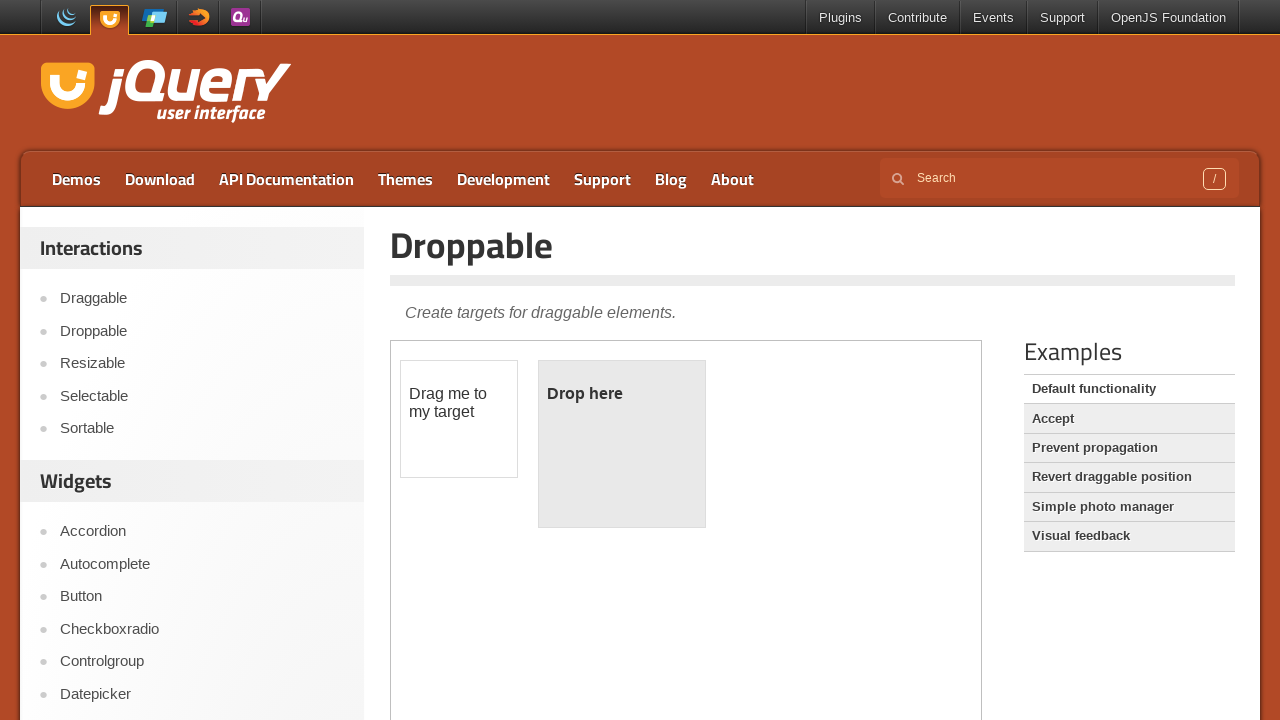

Clicked on 'Drag me to my target' draggable element at (459, 403) on iframe >> nth=0 >> internal:control=enter-frame >> text=Drag me to my target
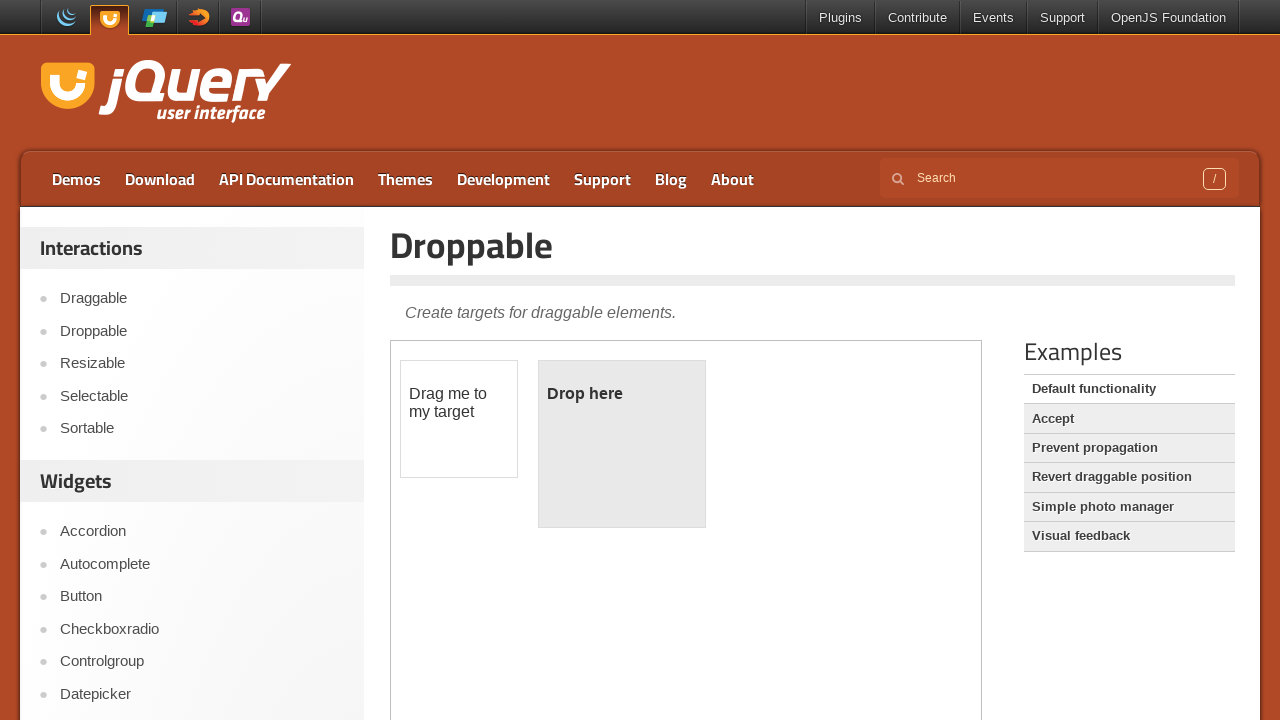

Clicked Accept link to view Accept droppable option at (1129, 419) on role=link[name='Accept']
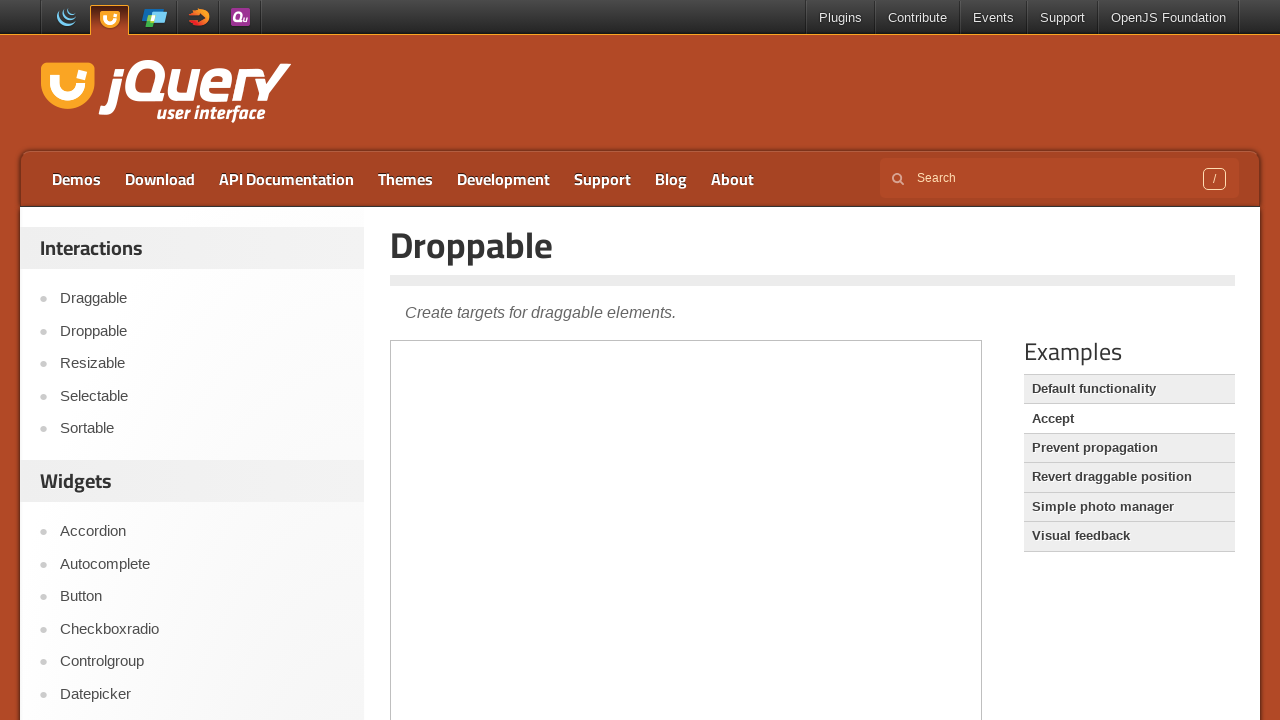

Clicked on the non-acceptable draggable element at (459, 412) on iframe >> nth=0 >> internal:control=enter-frame >> text=I'm draggable but can't 
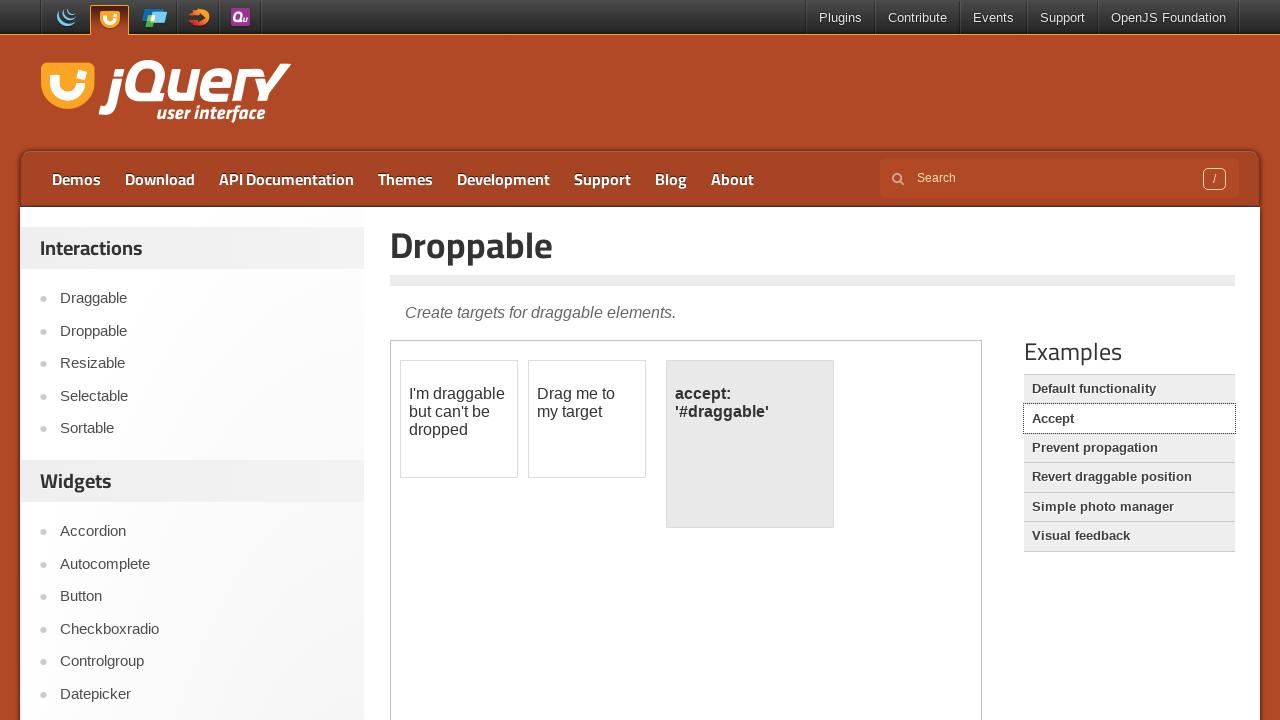

Clicked Prevent propagation link to view this droppable option at (1129, 448) on role=link[name='Prevent propagation']
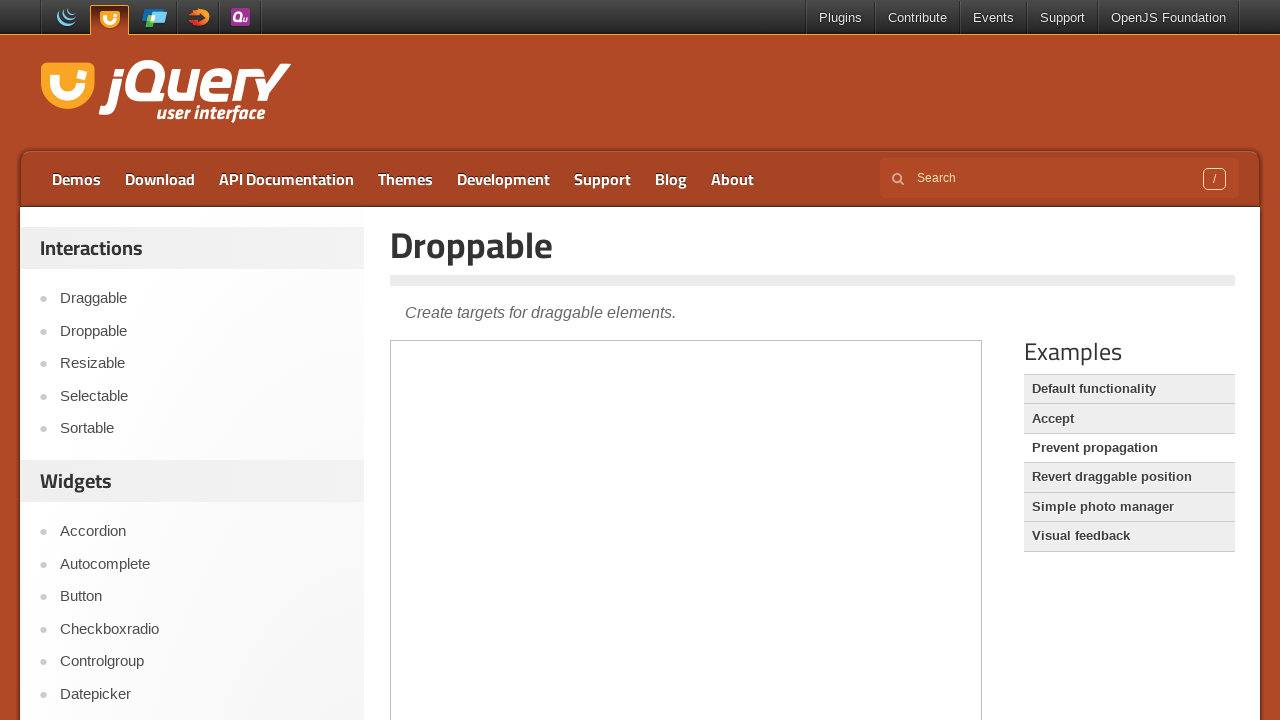

Clicked Revert draggable position link to view this droppable option at (1129, 477) on role=link[name='Revert draggable position']
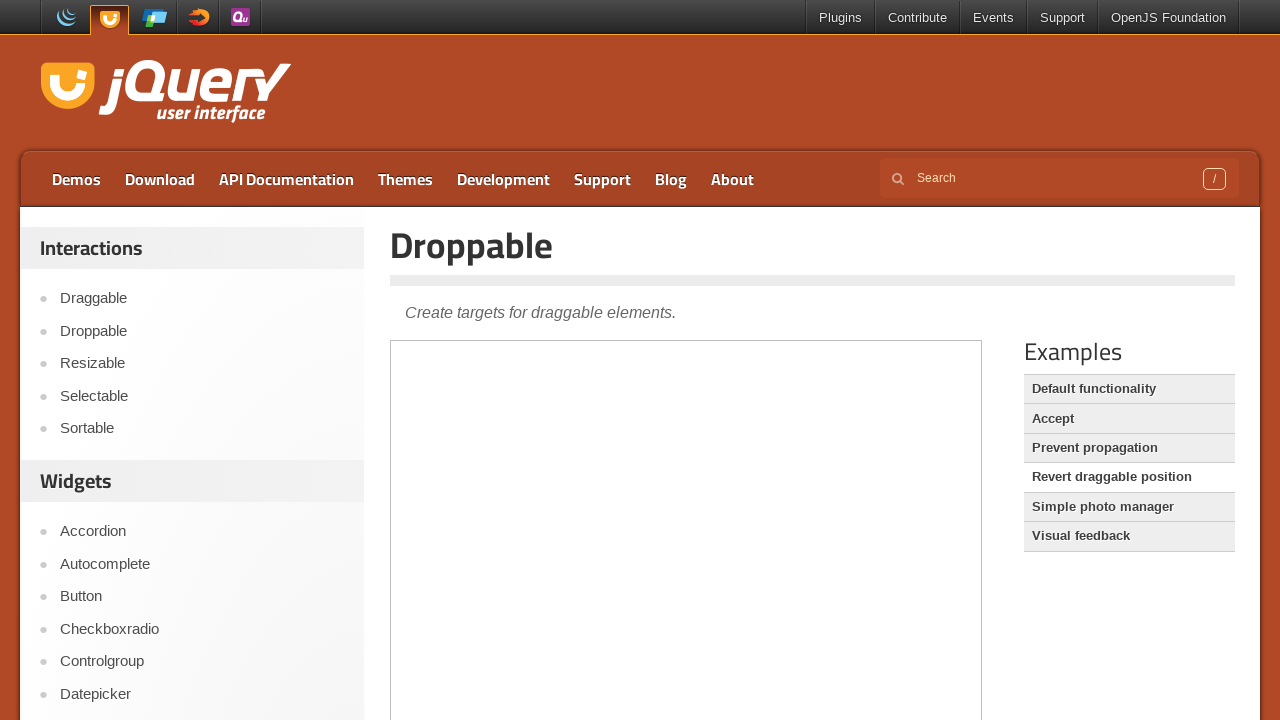

Clicked Simple photo manager link to view photo manager droppable demo at (1129, 507) on role=link[name='Simple photo manager']
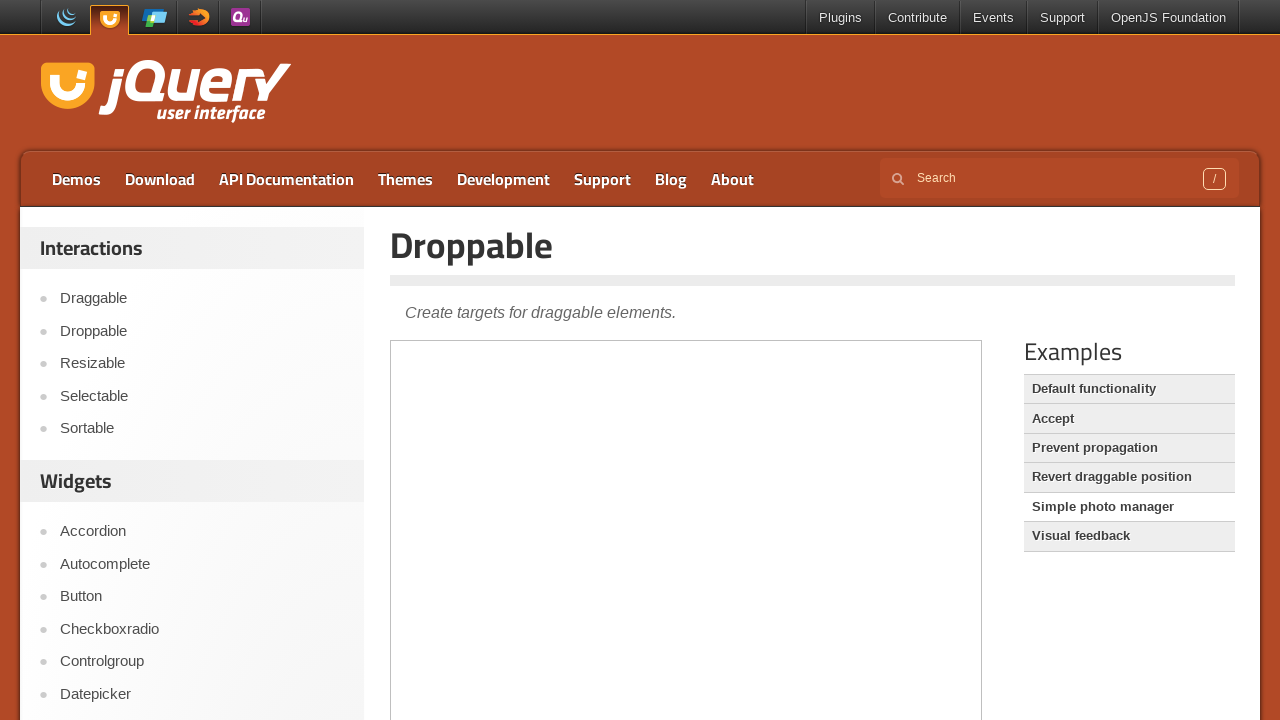

Clicked delete image link on the third photo at (730, 464) on iframe >> nth=0 >> internal:control=enter-frame >> role=link[name='Delete image'
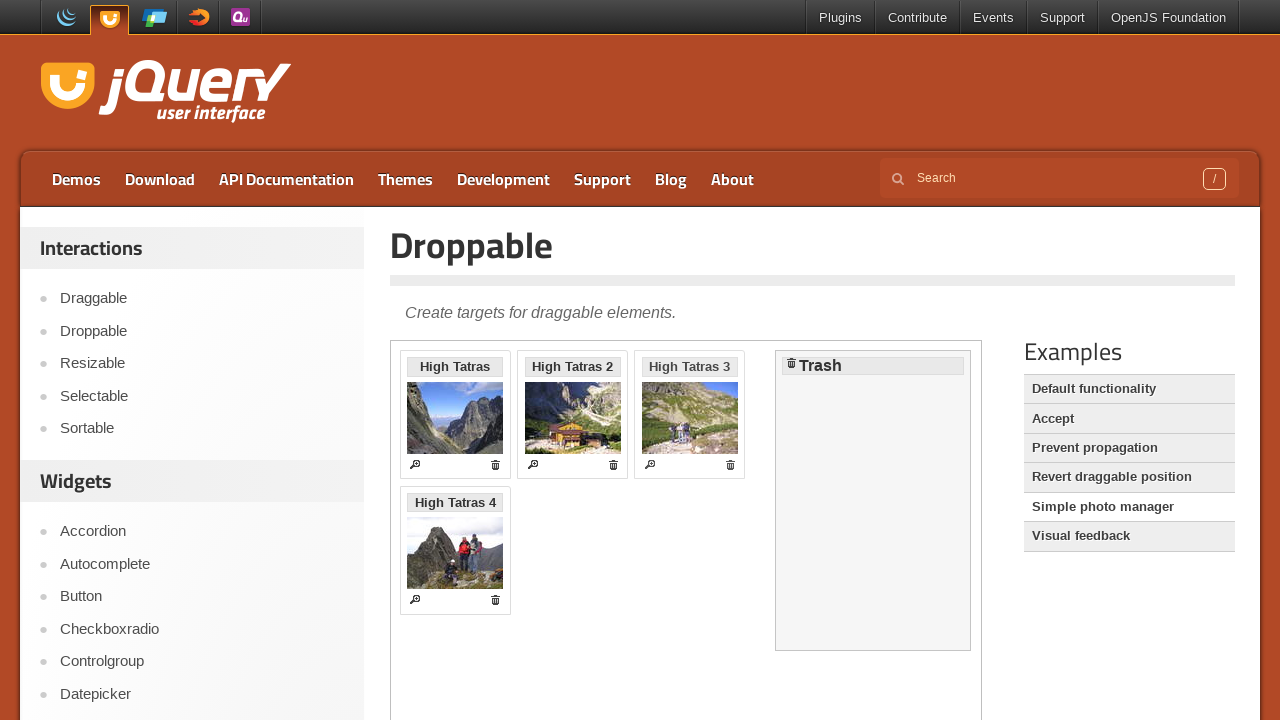

Clicked delete image link on another photo (third position after deletion) at (730, 464) on iframe >> nth=0 >> internal:control=enter-frame >> role=link[name='Delete image'
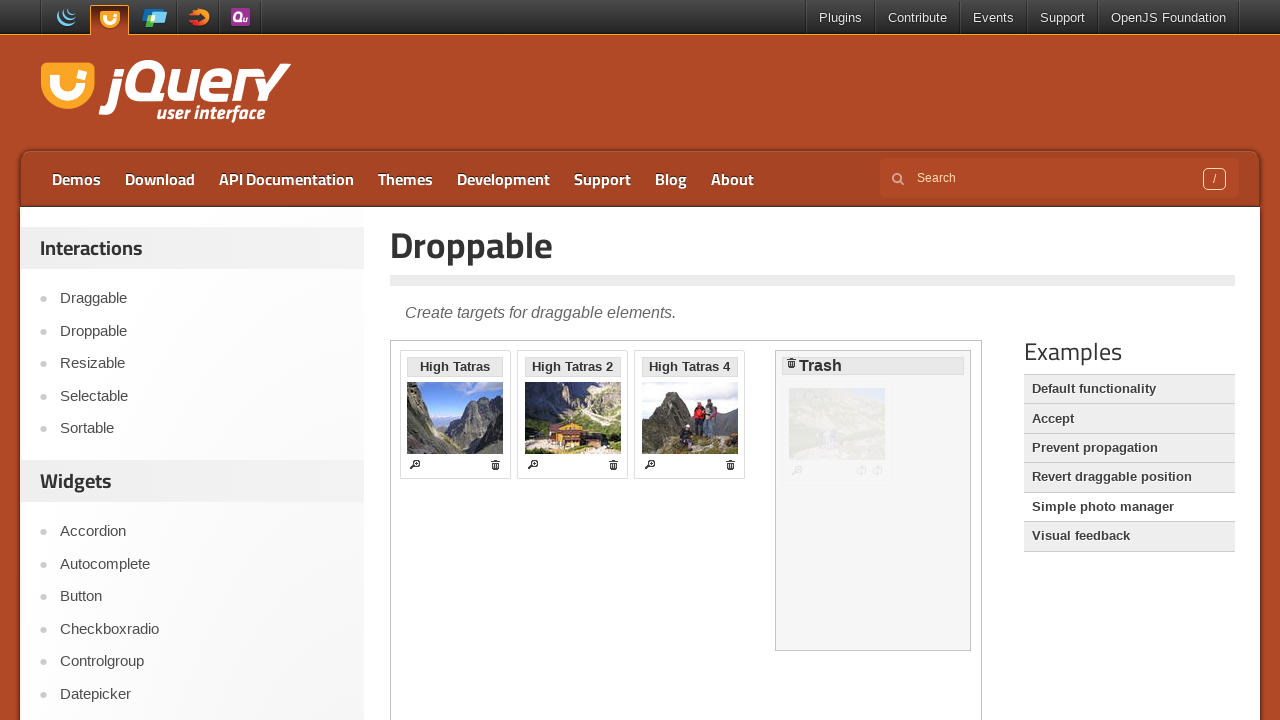

Clicked delete image link on the second photo at (613, 464) on iframe >> nth=0 >> internal:control=enter-frame >> role=link[name='Delete image'
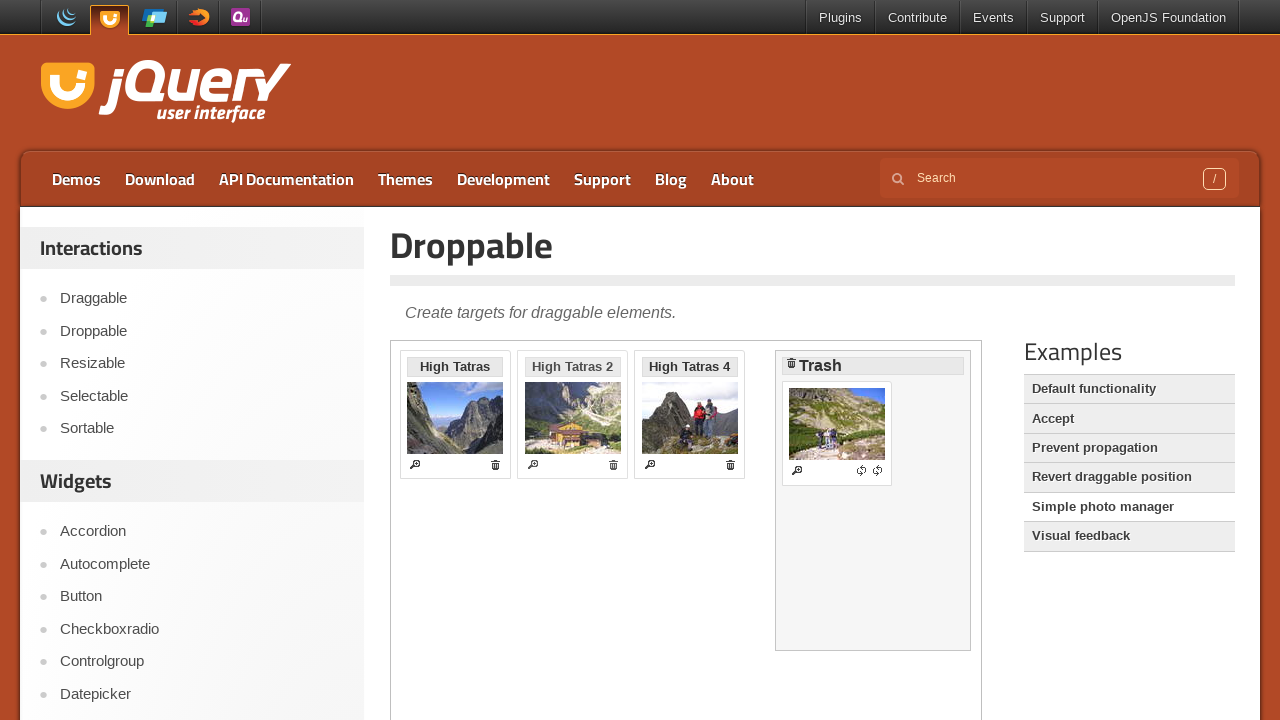

Clicked Visual feedback link to view visual feedback droppable option at (1129, 536) on role=link[name='Visual feedback']
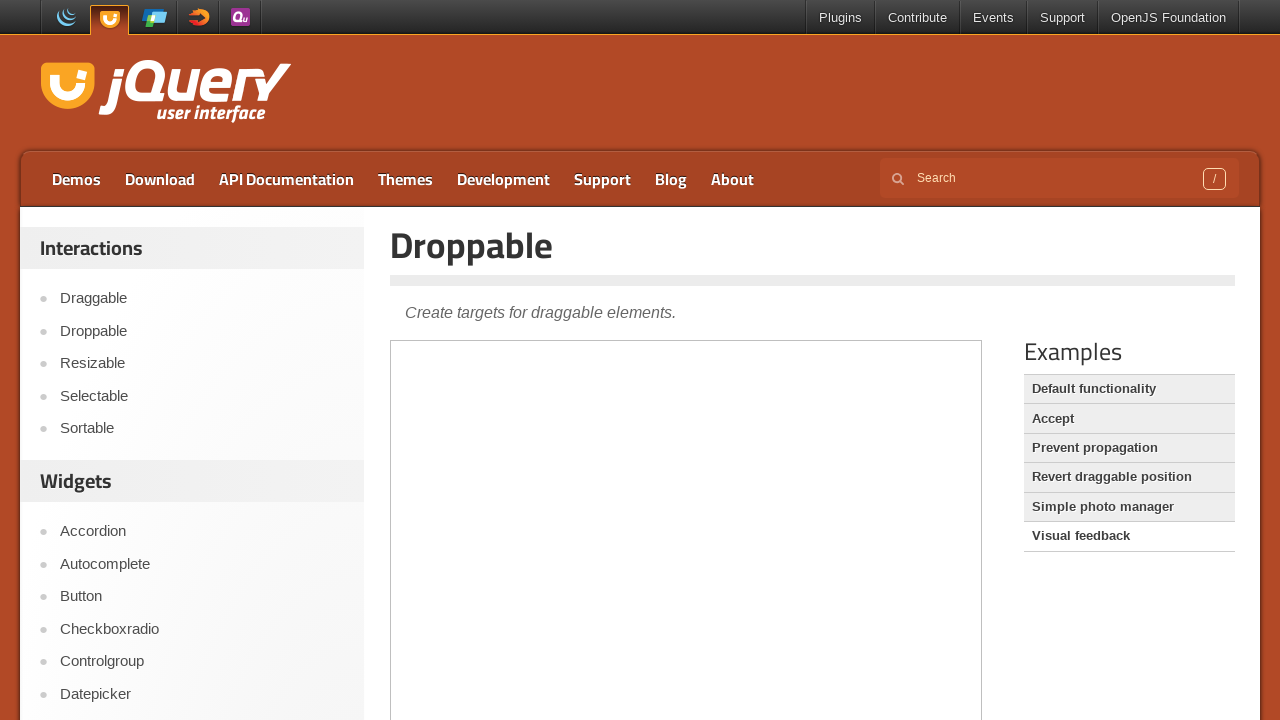

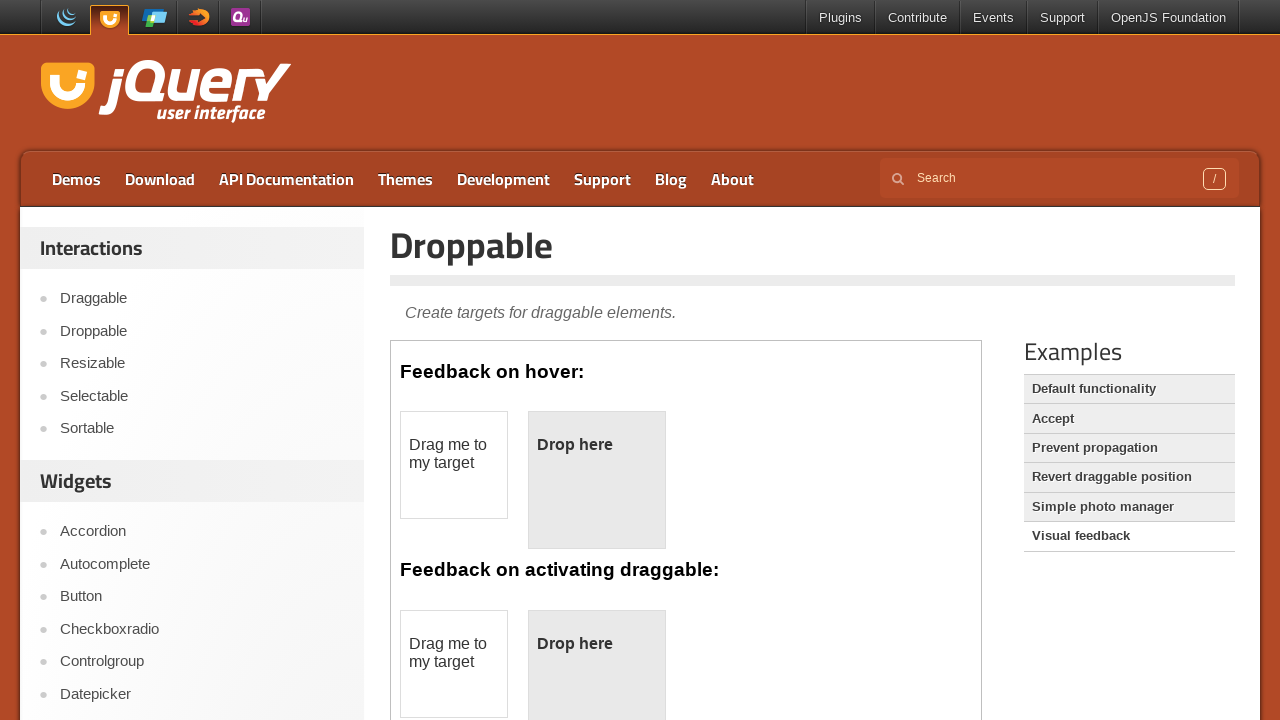